Tests drag and drop functionality by dragging an element to a drop zone and verifying the "Dropped!" message appears

Starting URL: https://demoqa.com/droppable

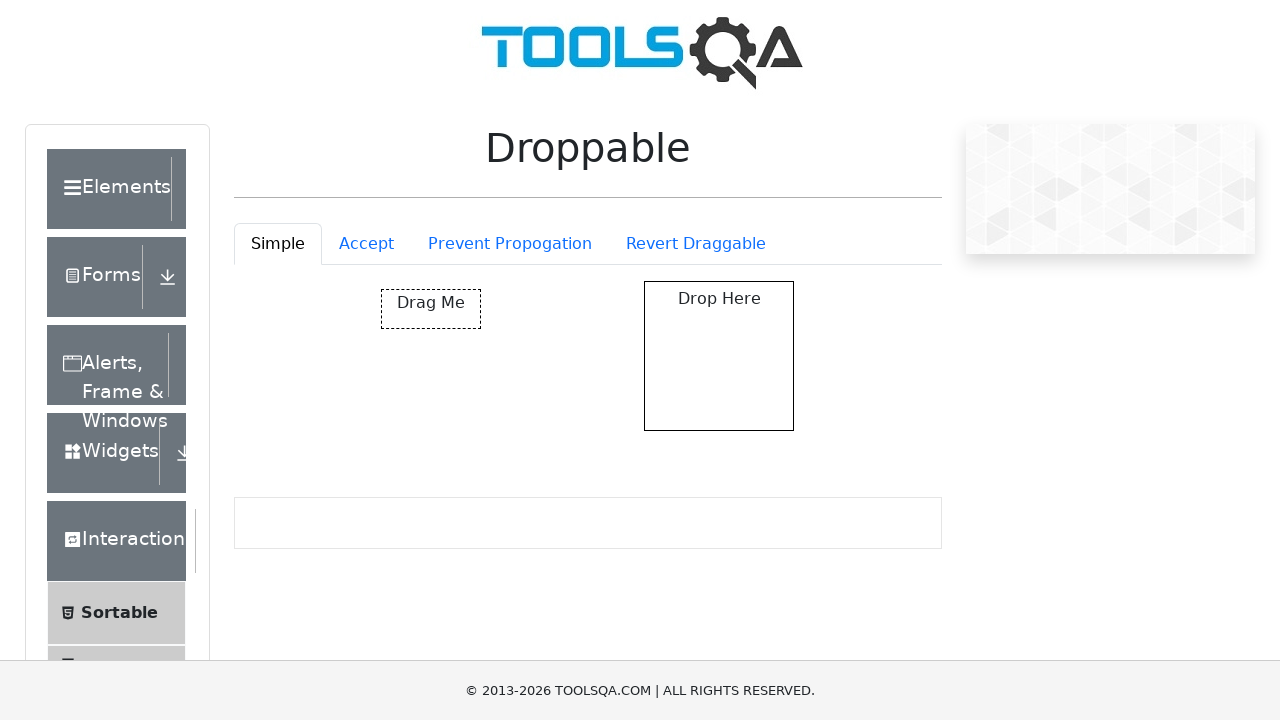

Located the draggable element
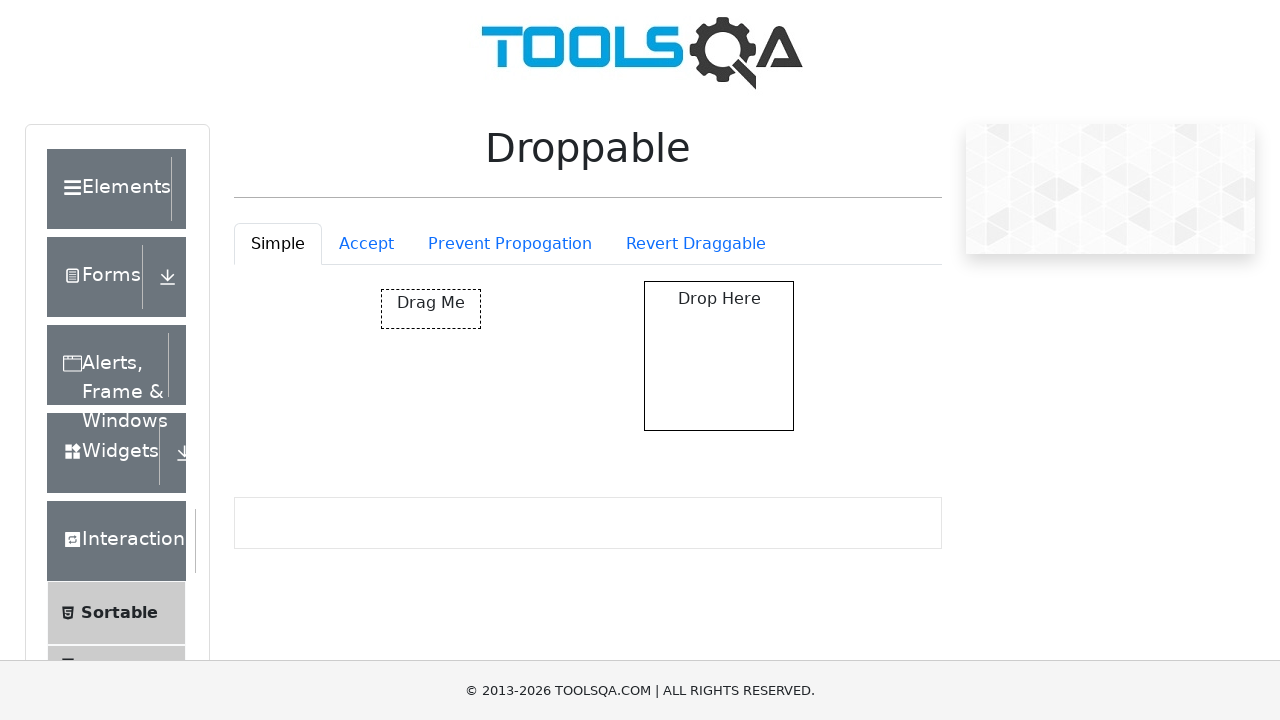

Located the drop target zone
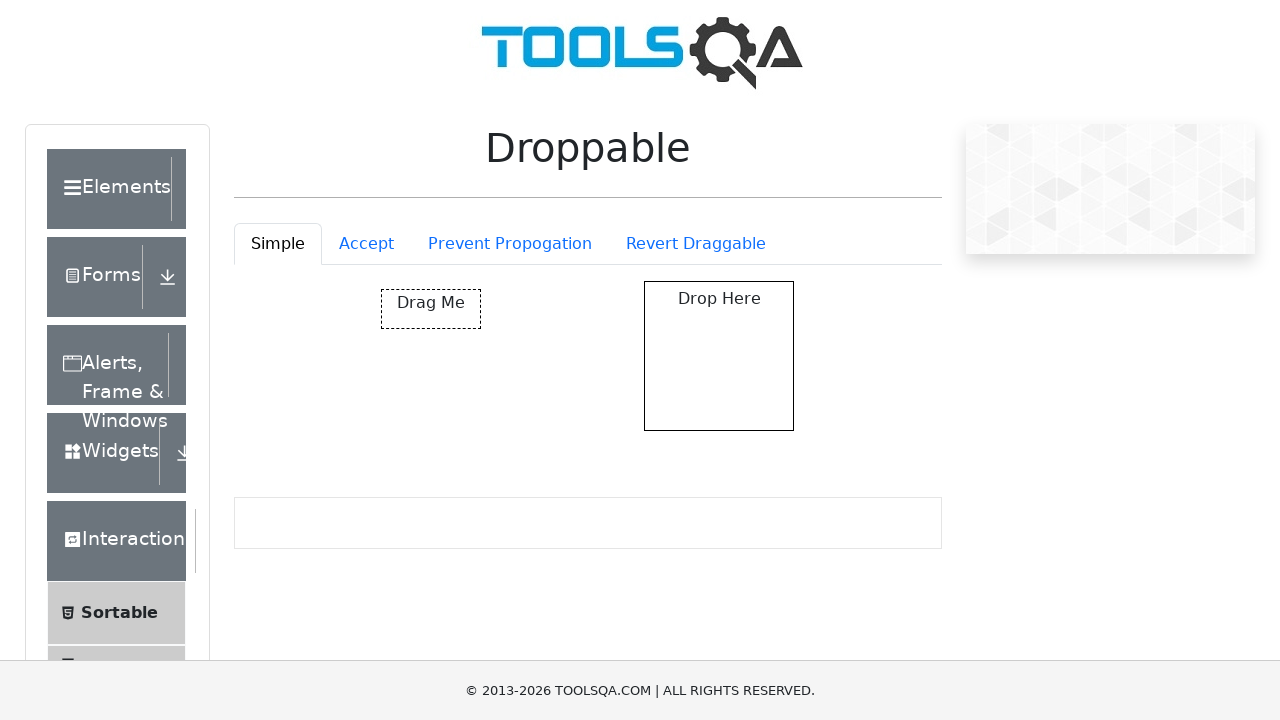

Dragged element to drop zone at (719, 356)
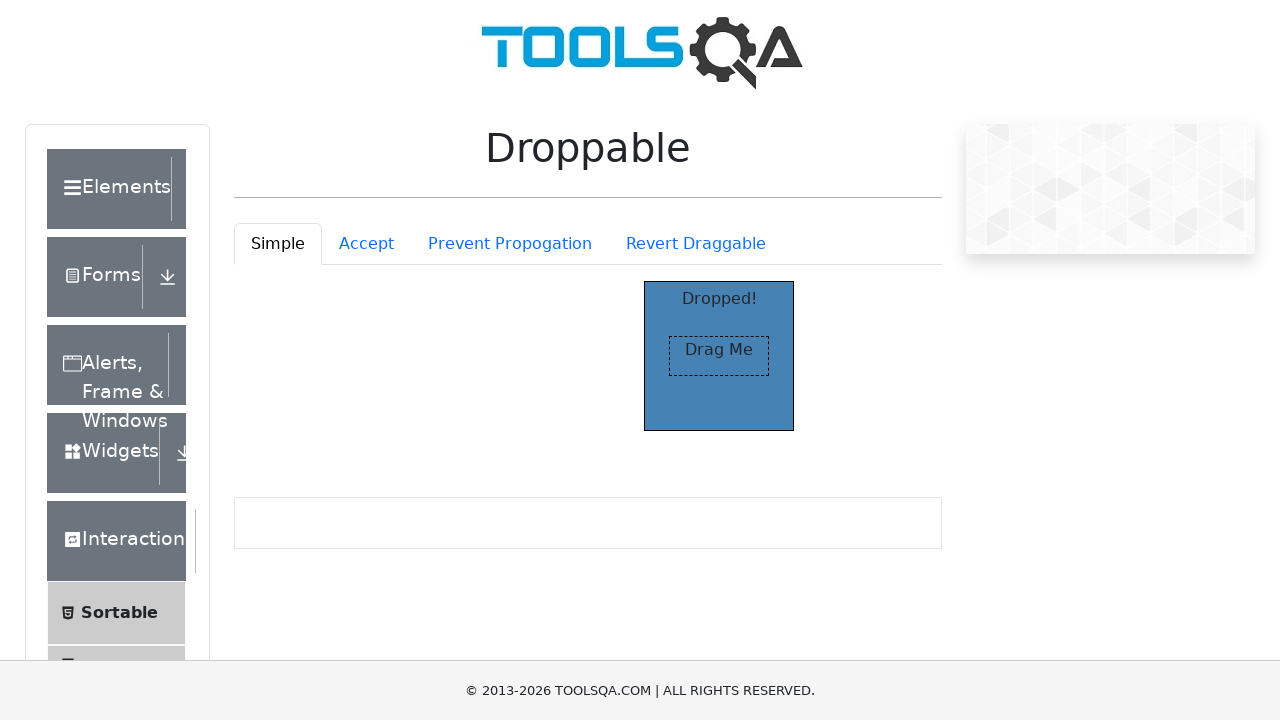

Verified 'Dropped!' message appeared
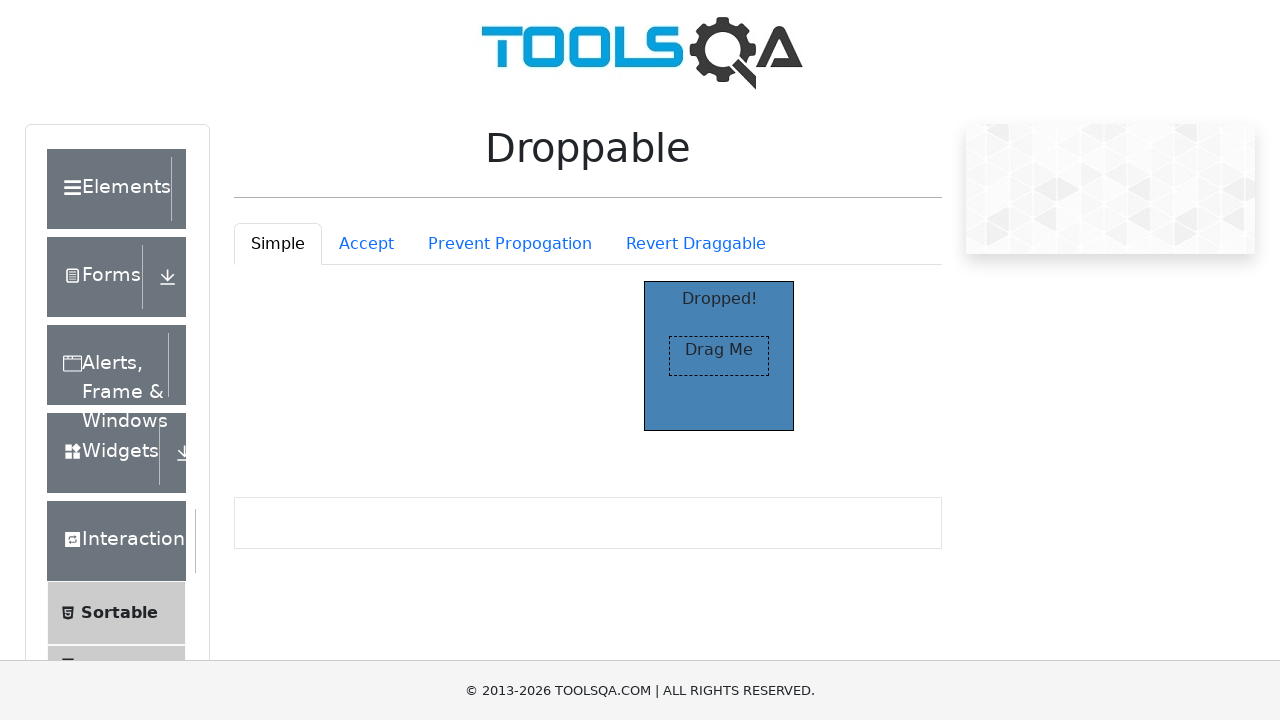

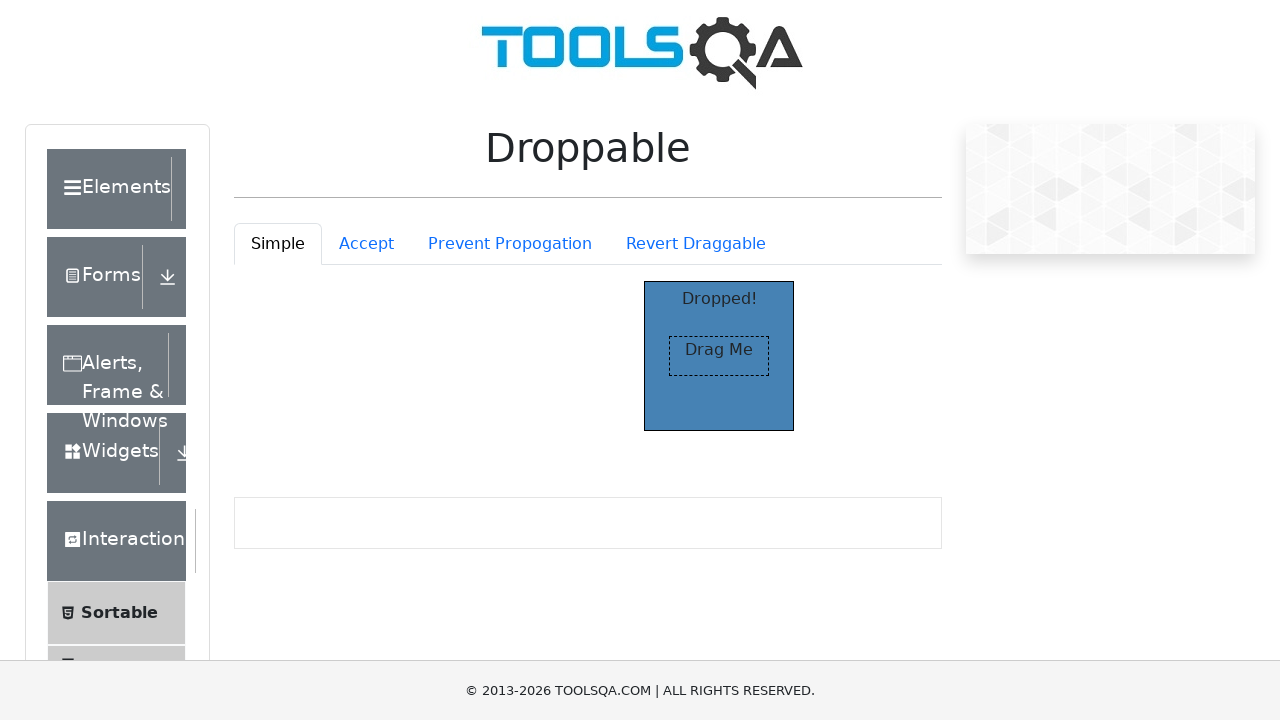